Tests window handling functionality by clicking a link that opens a new tab/window, then iterating through all window handles and switching to each one to verify the page titles.

Starting URL: http://demo.automationtesting.in/Register.html

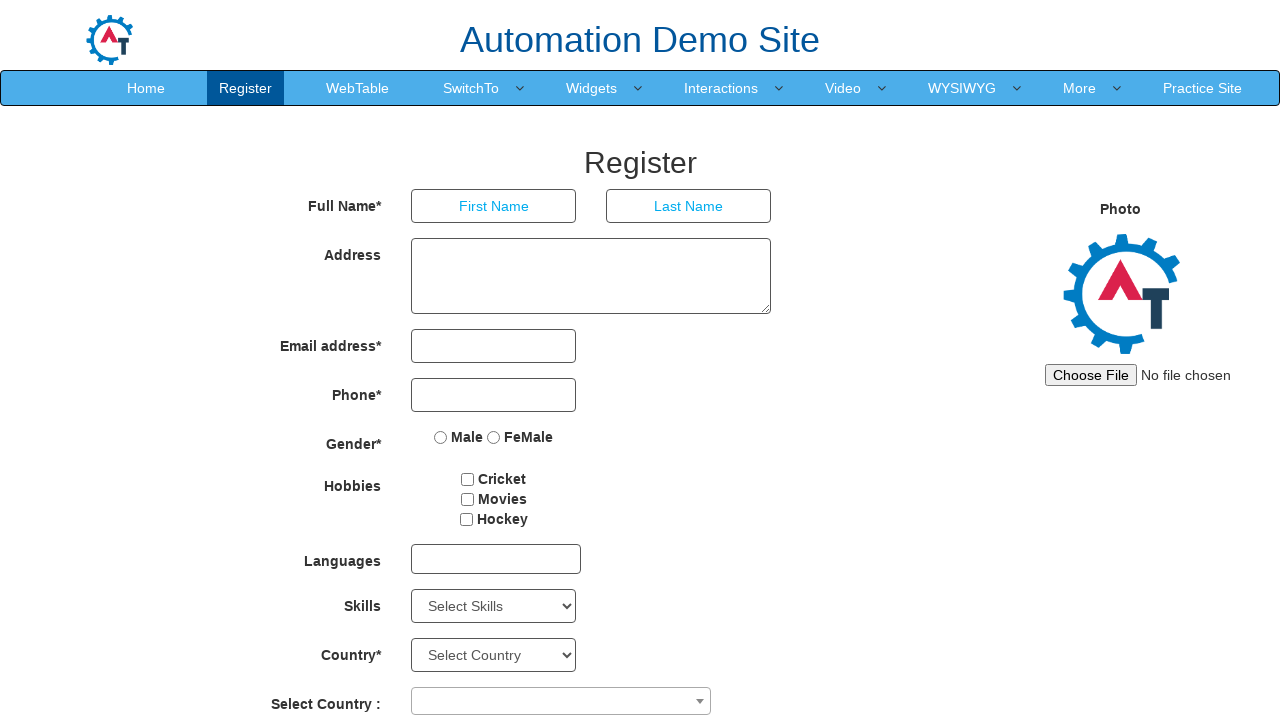

Set viewport size to 1920x1080
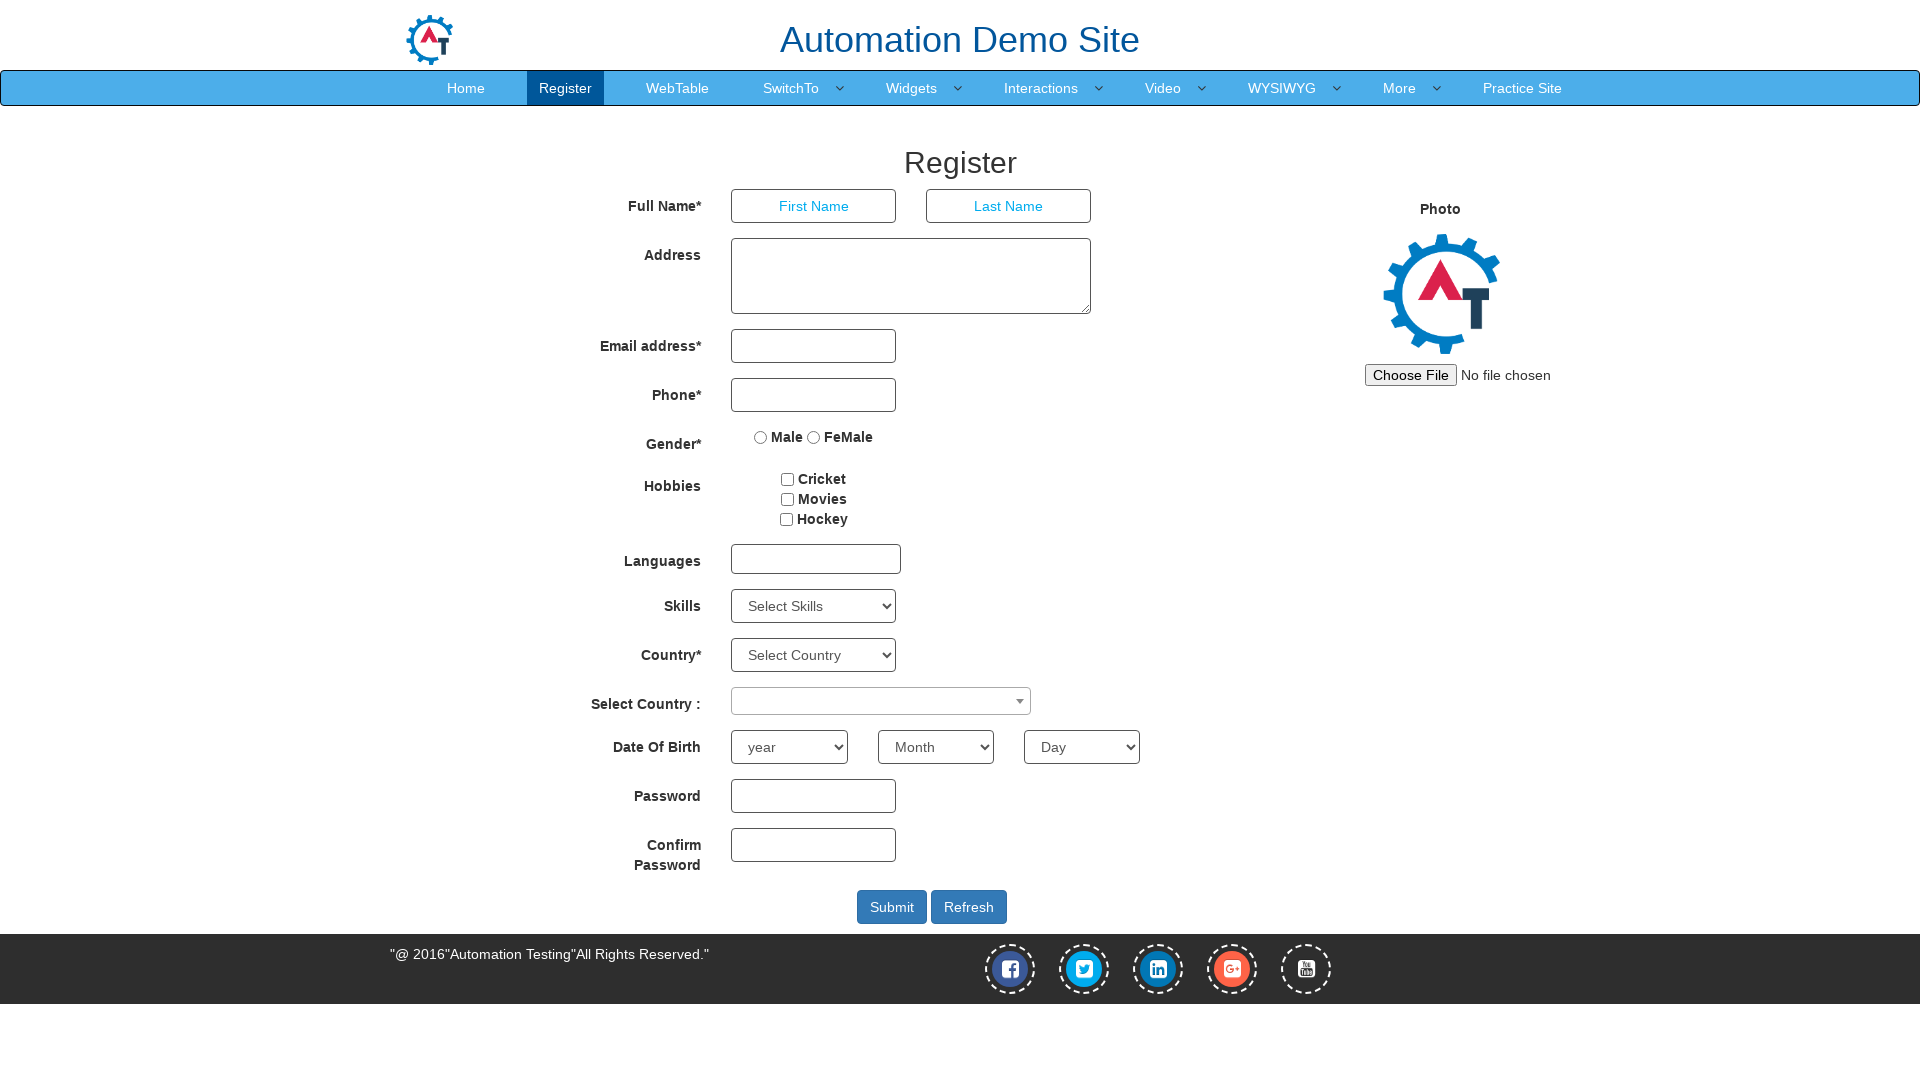

Clicked footer link to open new window/tab at (1010, 969) on xpath=//html/body/footer/div/div/div[2]/a[1]
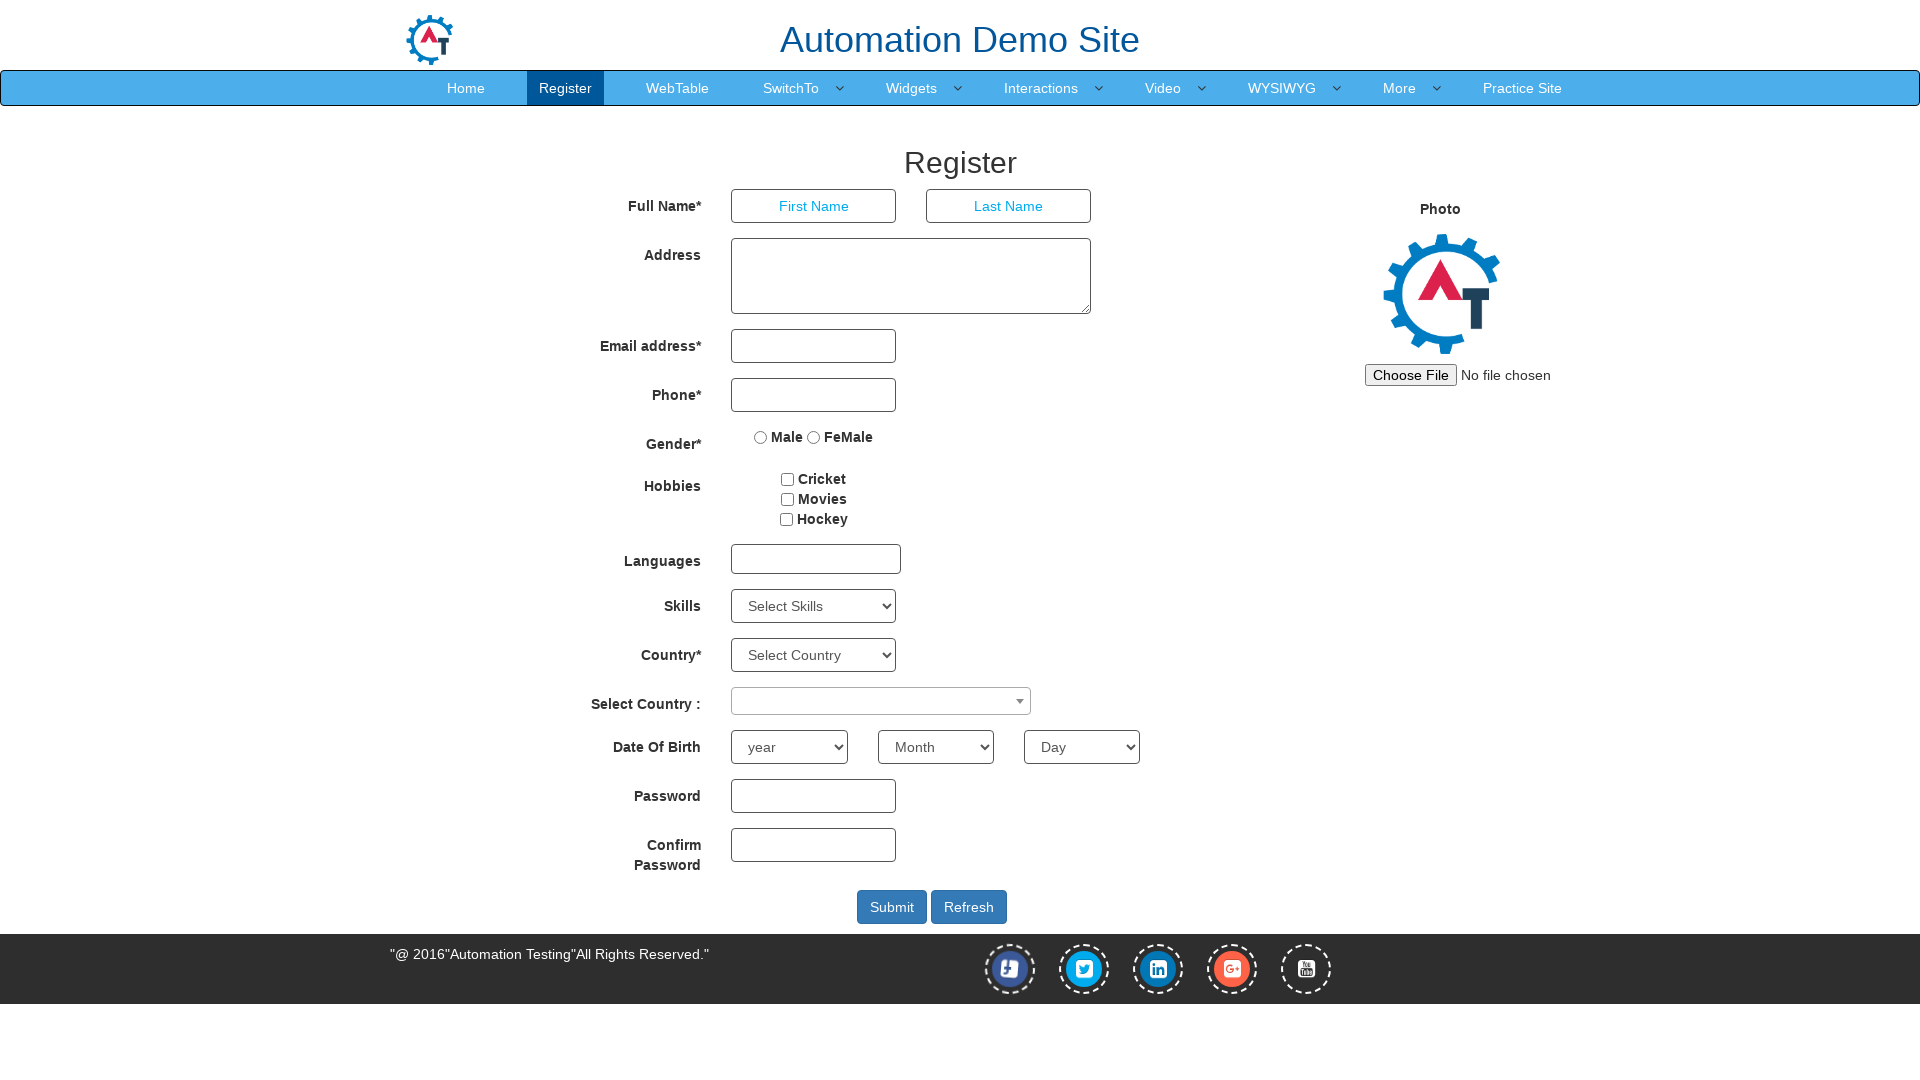

Waited 1000ms for new page to open
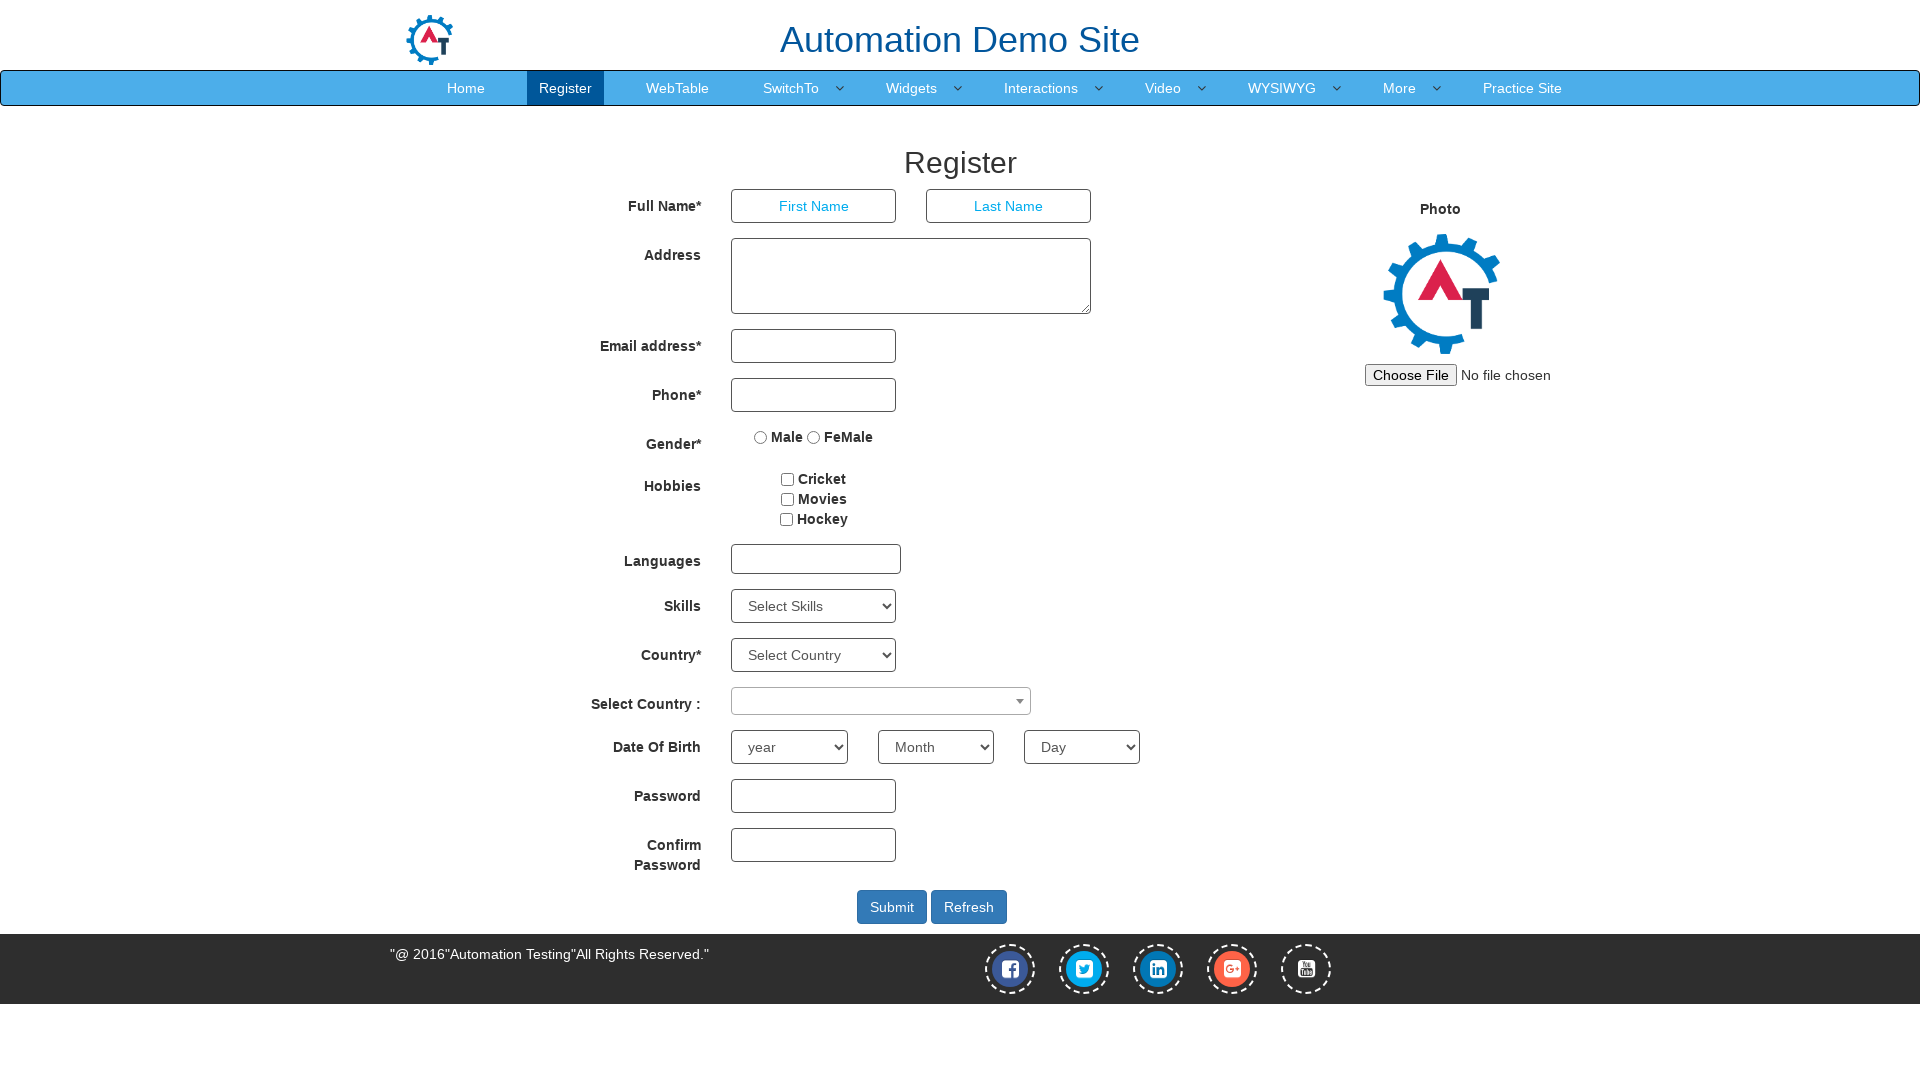

Retrieved all pages in context - found 2 page(s)
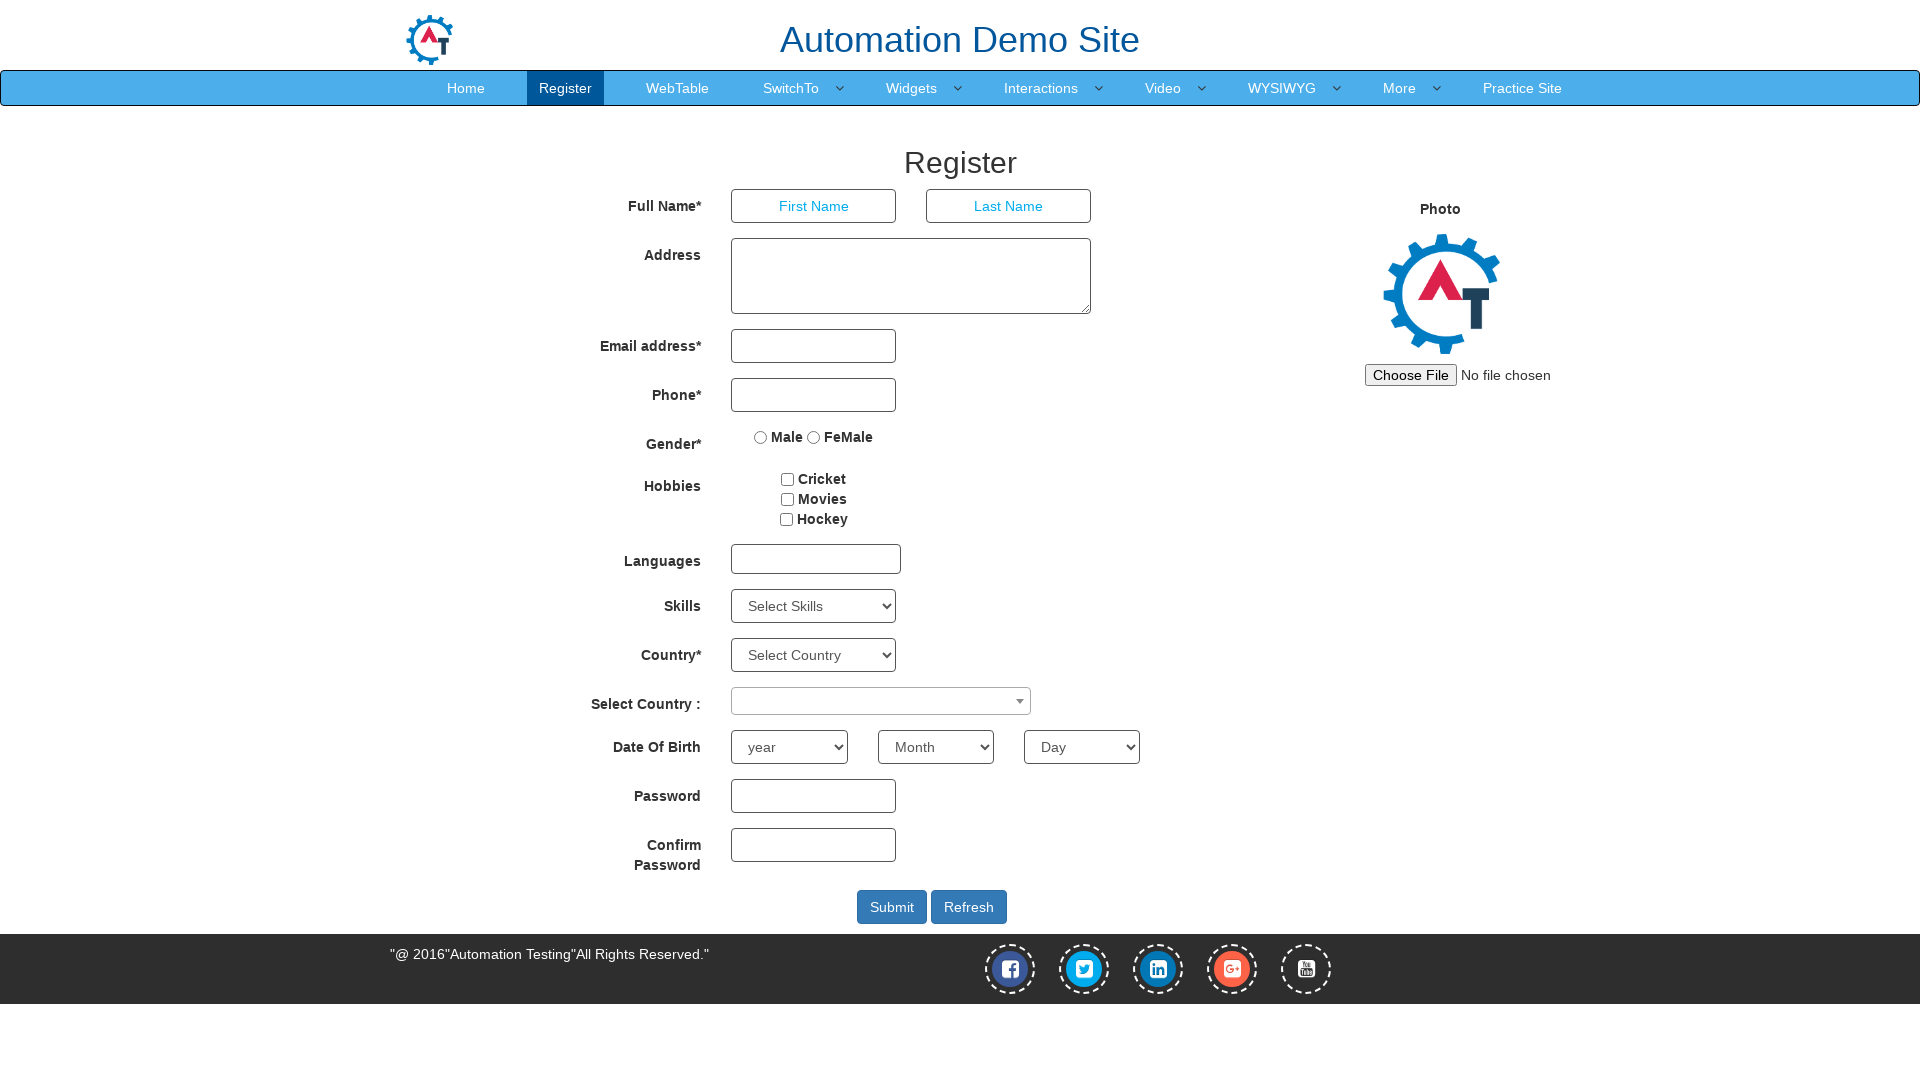

Brought page to front: Register
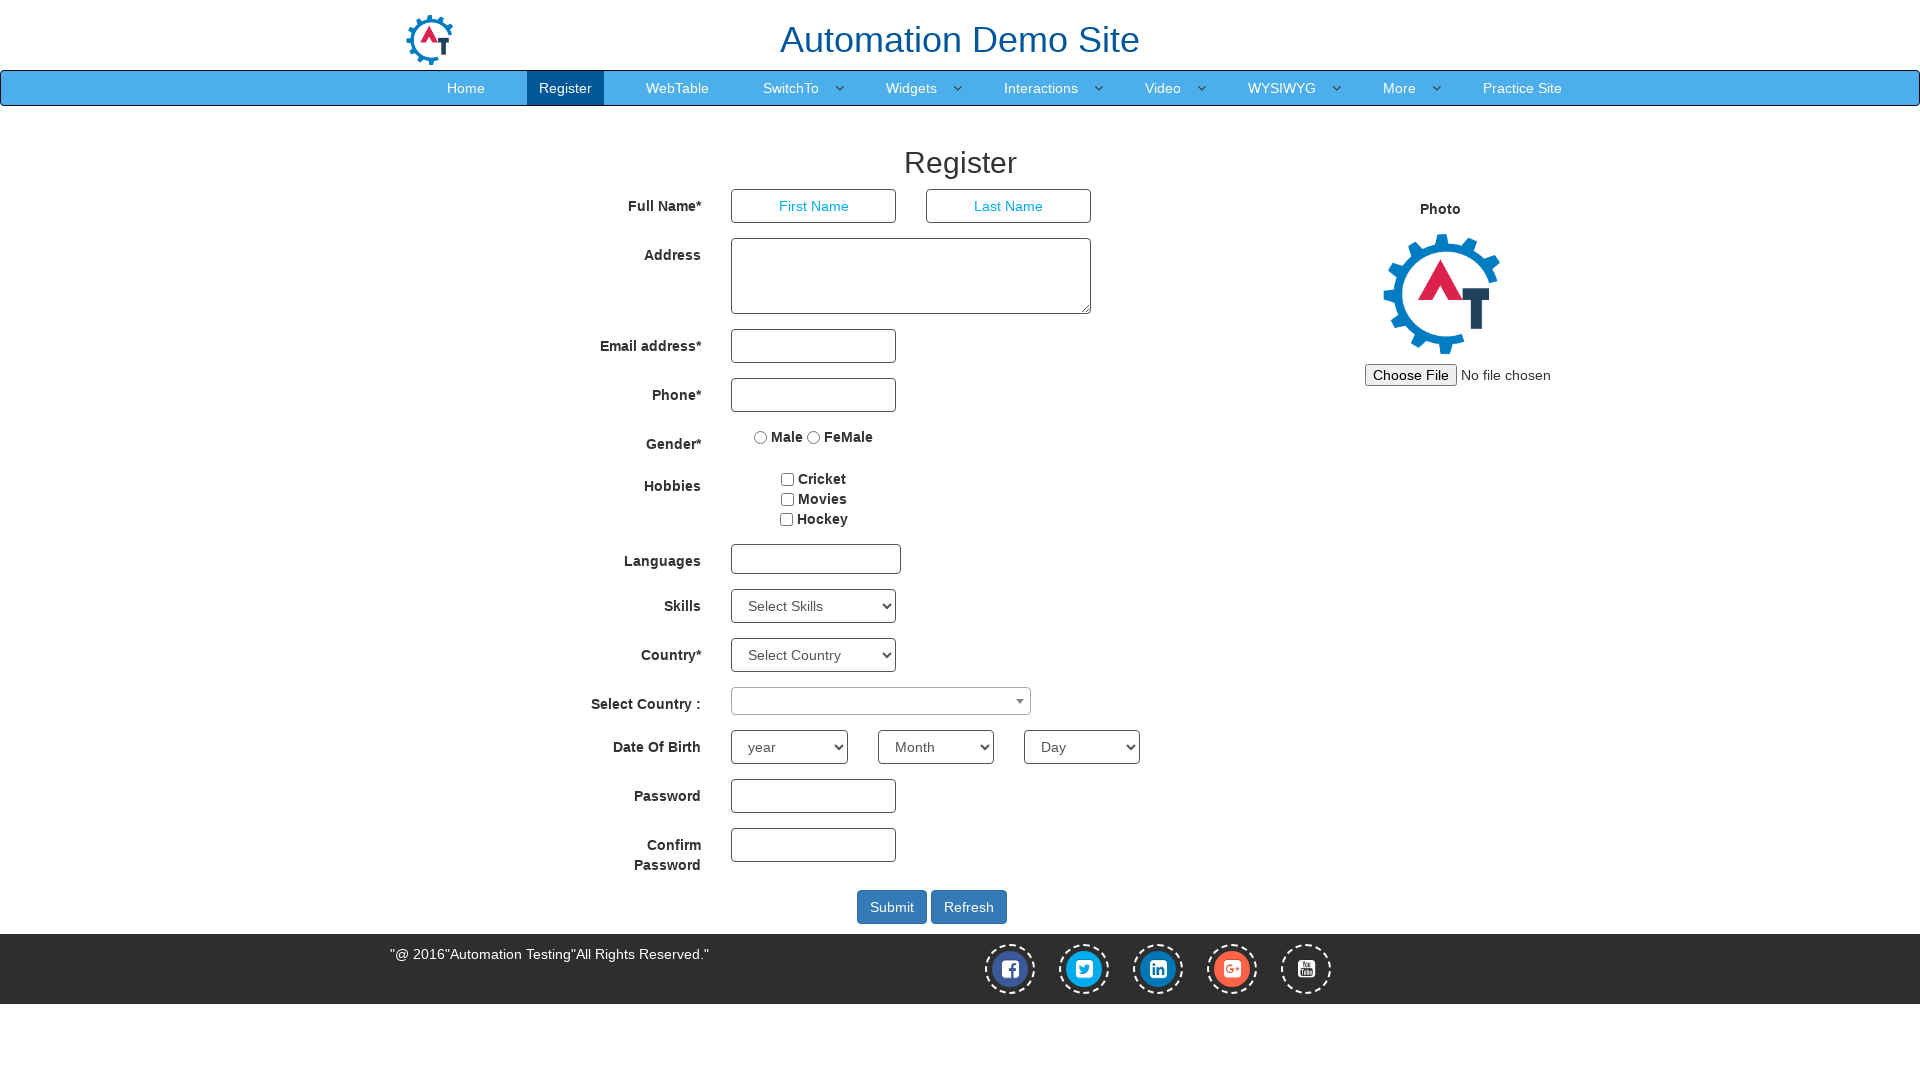

Retrieved page title: Register
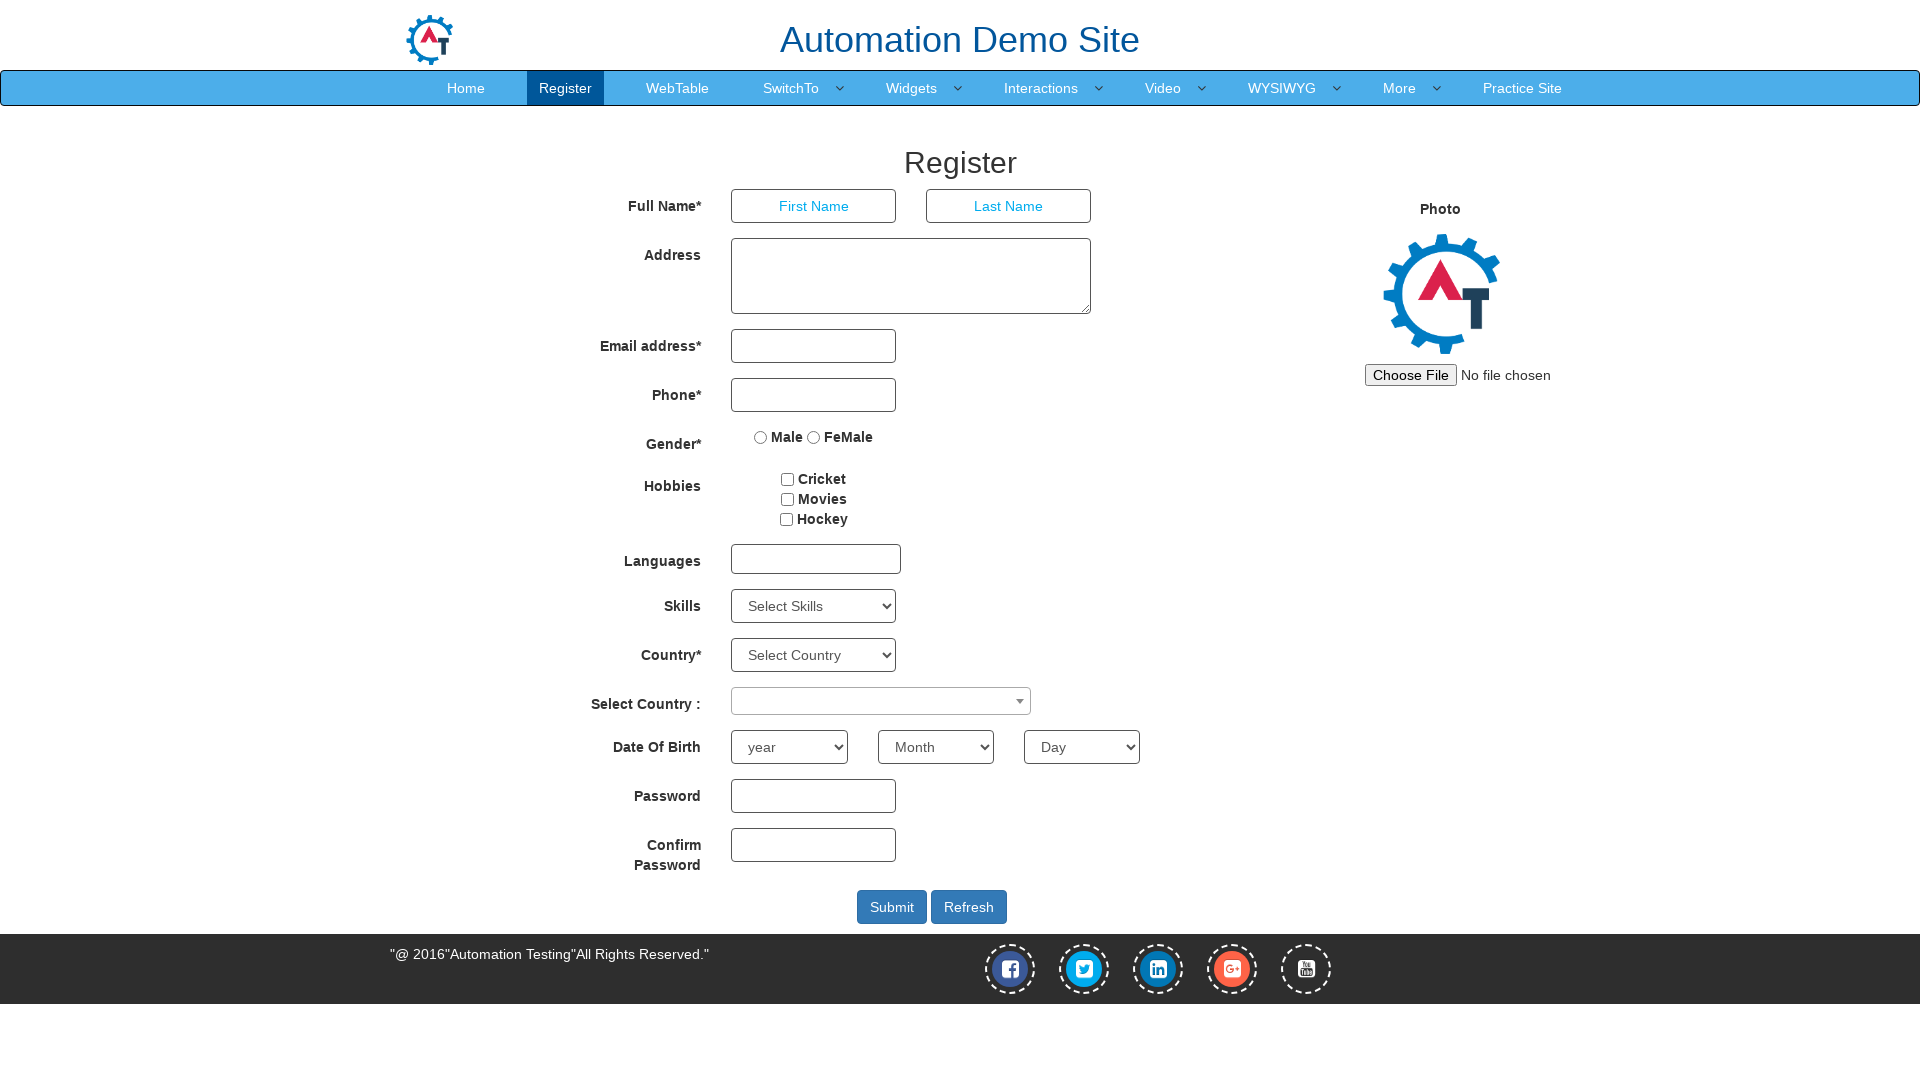

Brought page to front: 
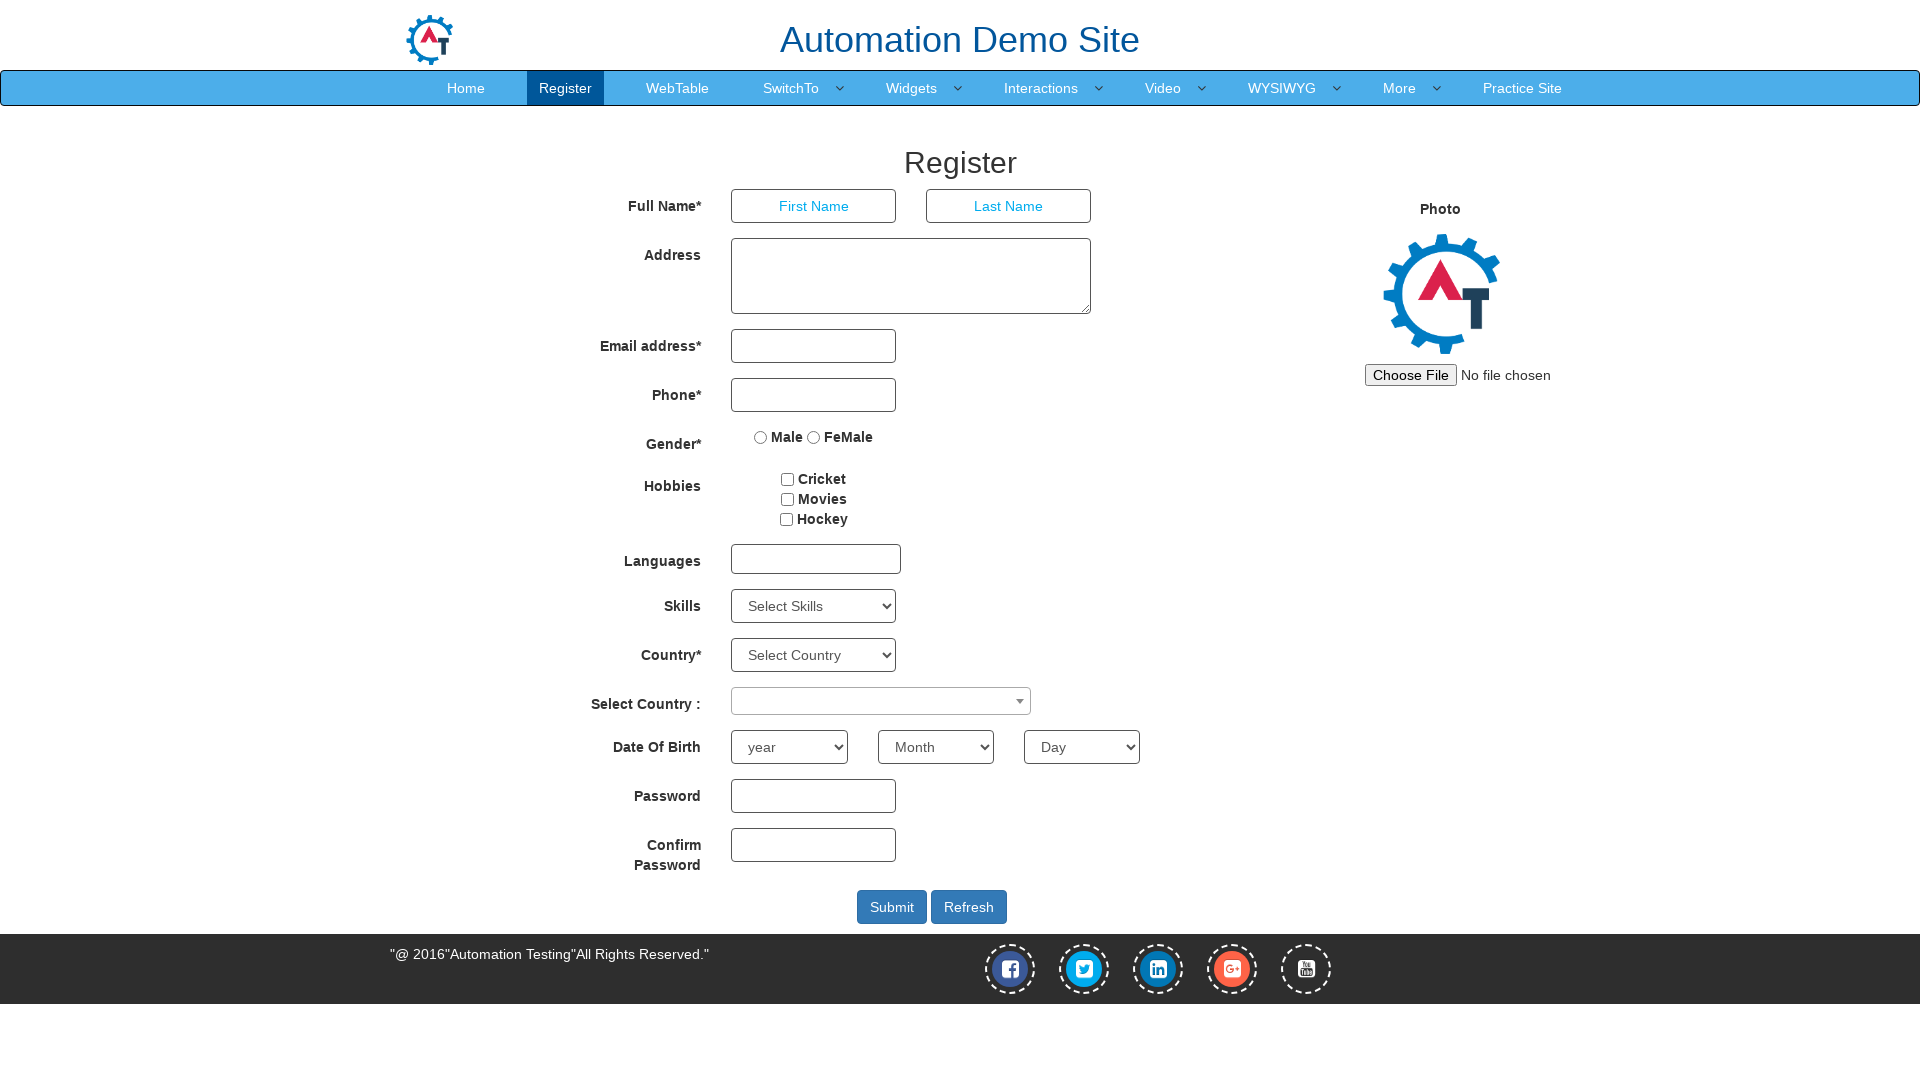

Retrieved page title: 
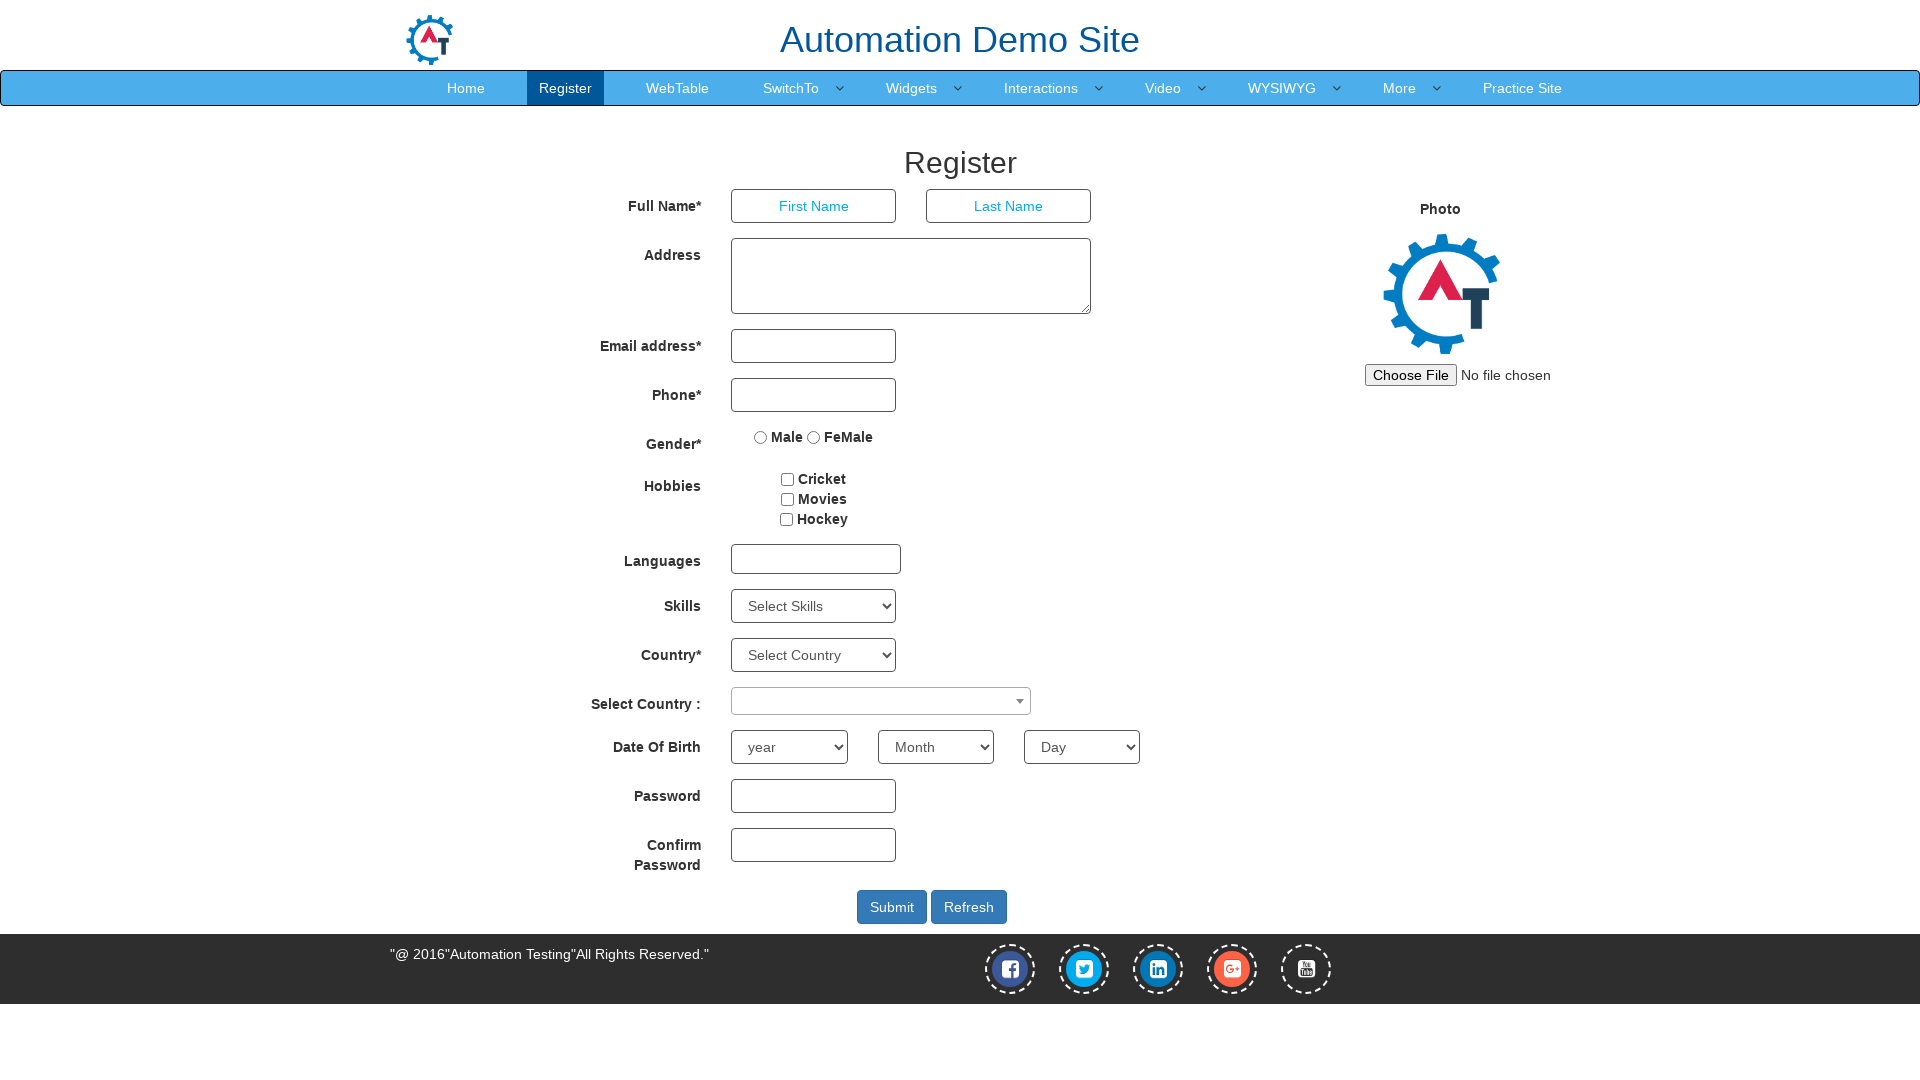

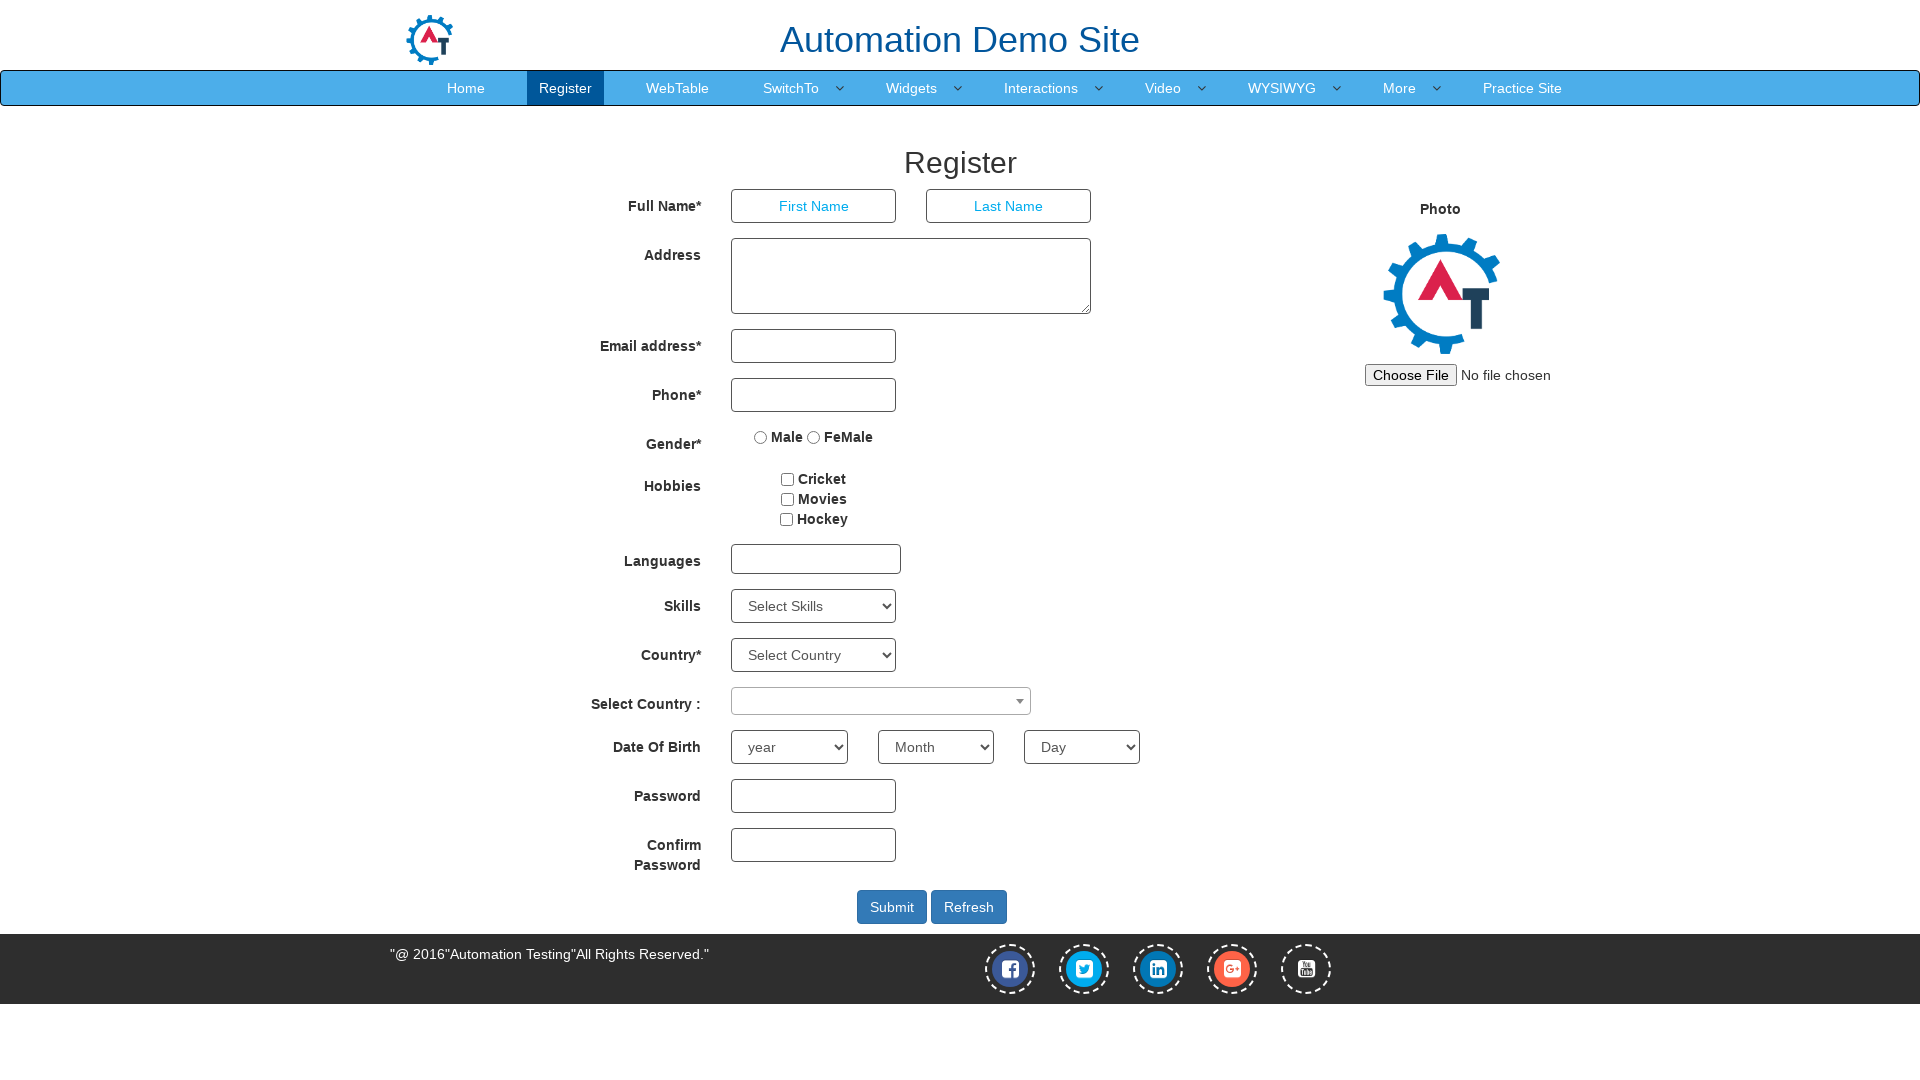